Tests navigation on a website by waiting for a link with text "In Details" to appear and then clicking it

Starting URL: https://www.cashdrawers.cn/

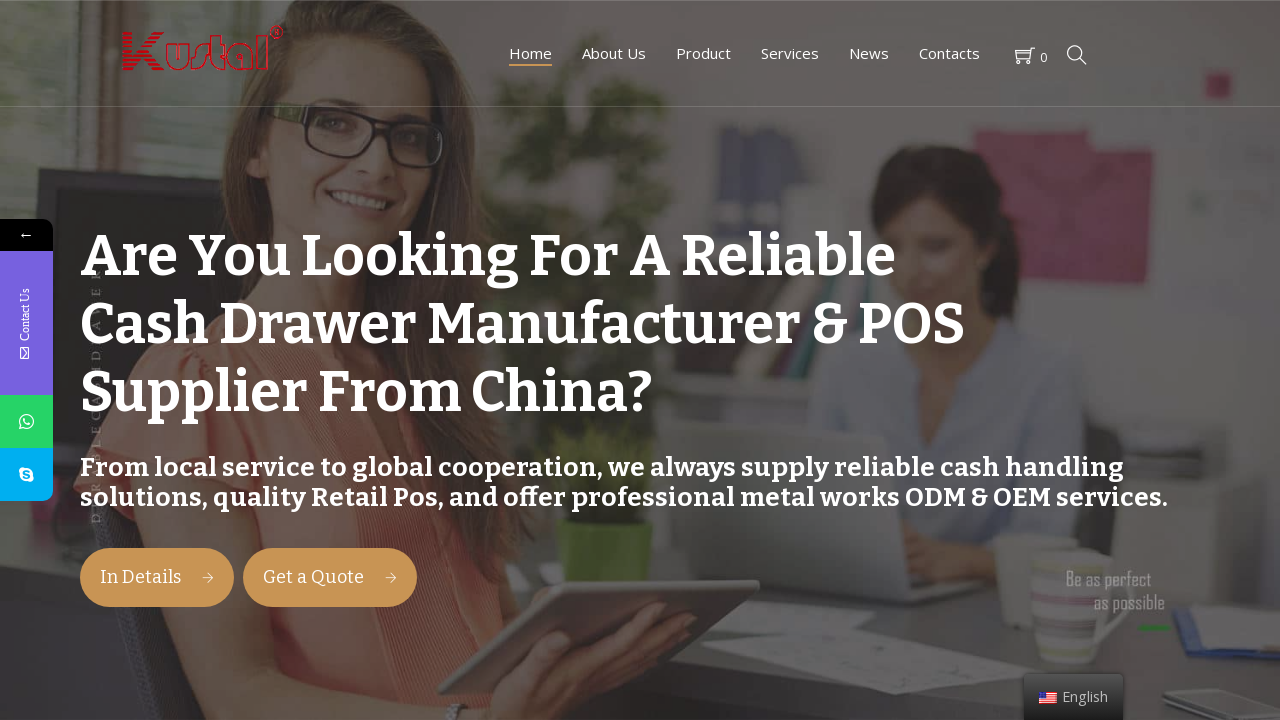

Waited for 'In Details' link to appear
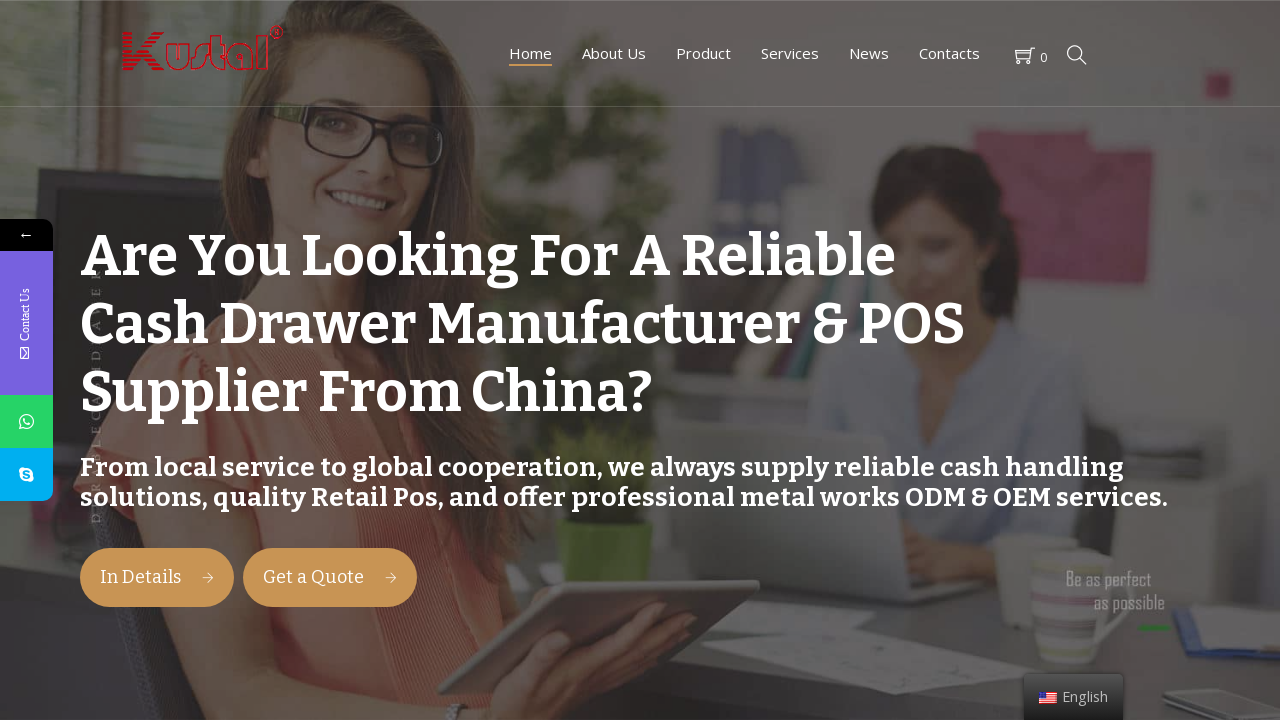

Clicked 'In Details' link at (157, 578) on text=In Details
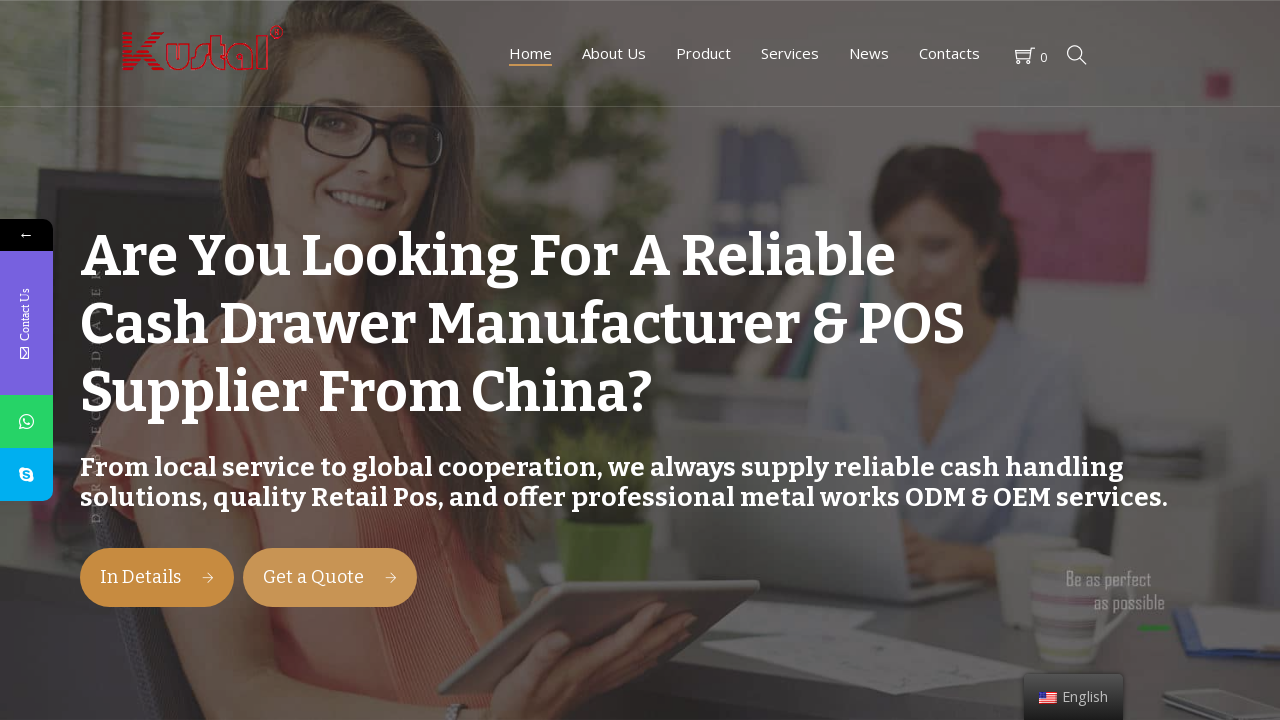

Page navigation completed and network idle
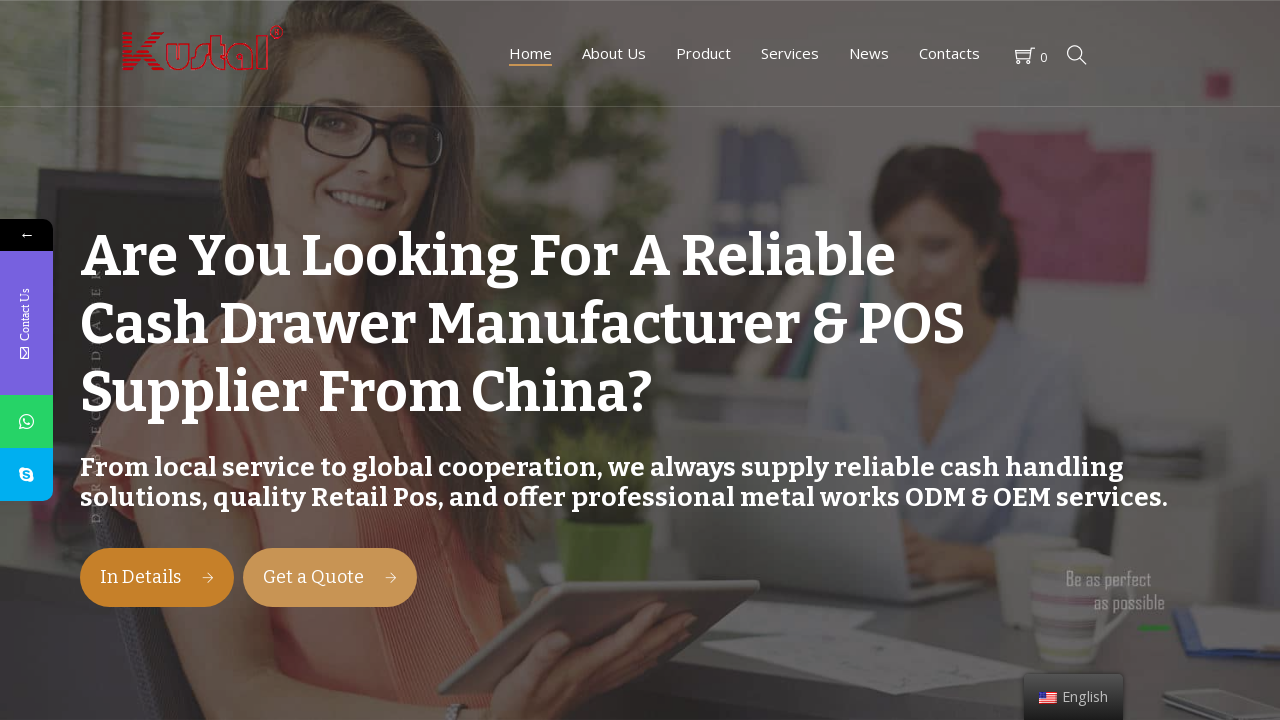

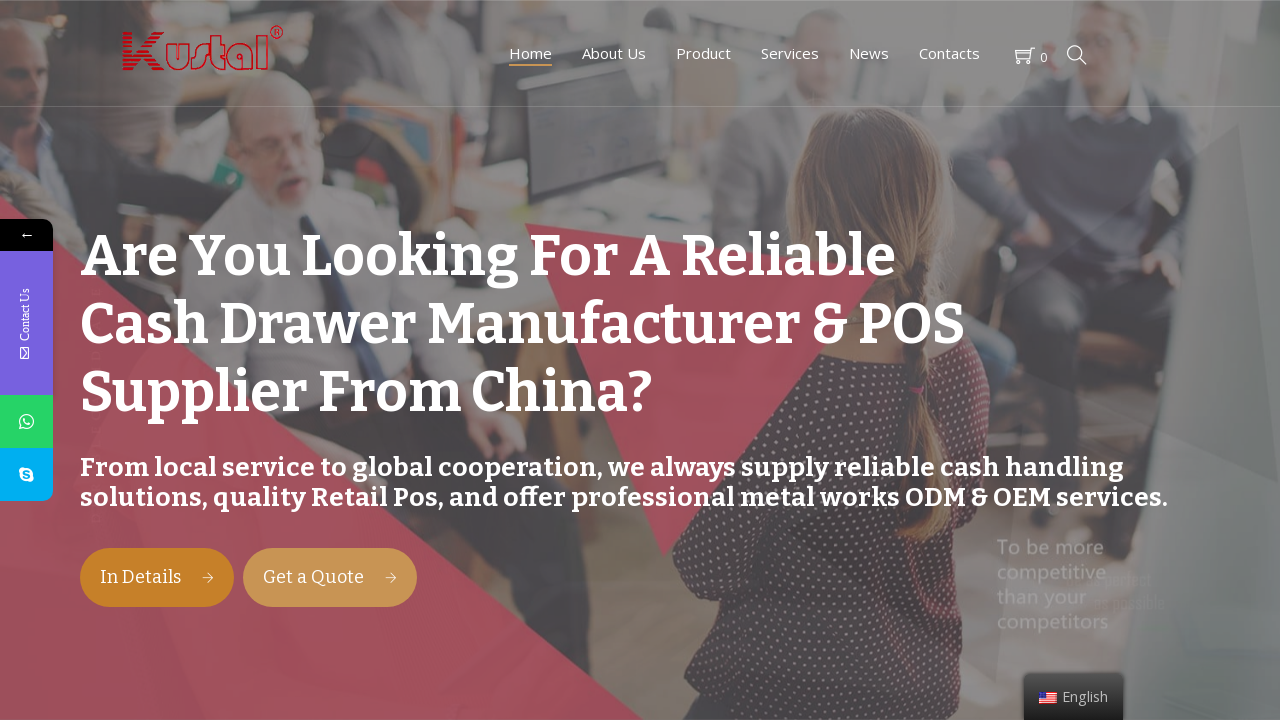